Tests navigation on Training Support website by verifying the homepage title, clicking the about link, and verifying the about page title.

Starting URL: https://v1.training-support.net

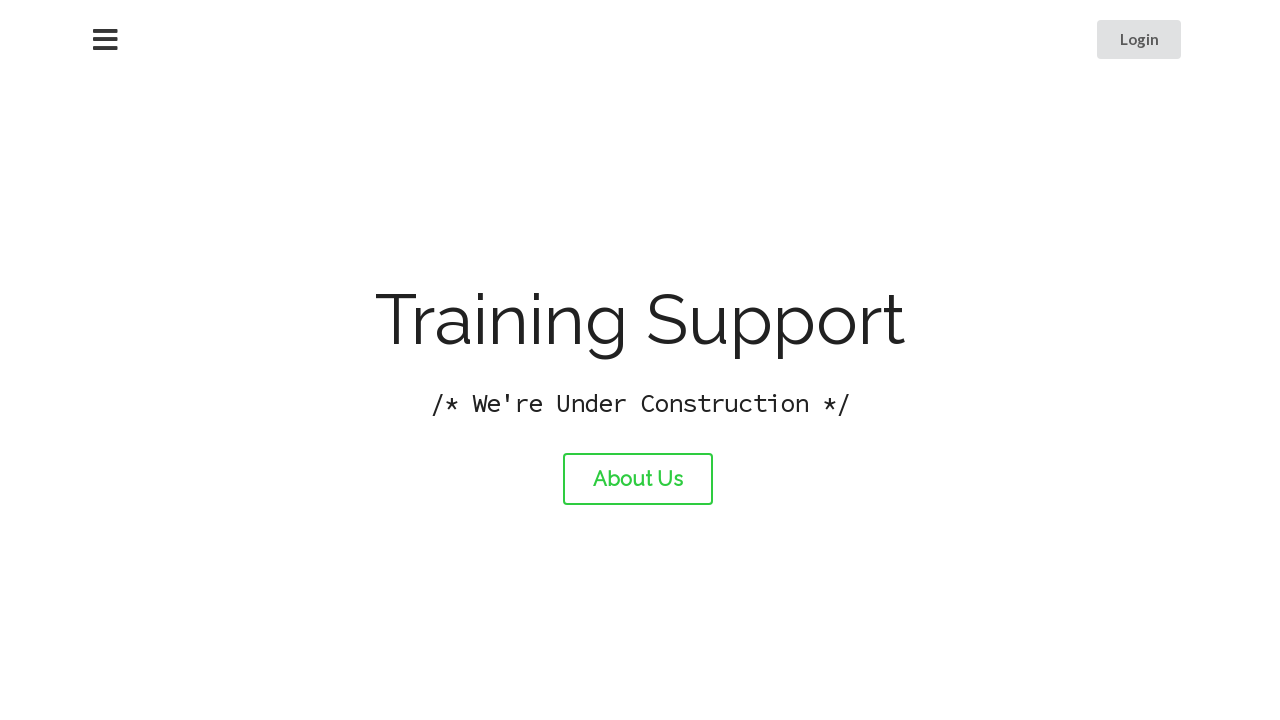

Verified homepage title is 'Training Support'
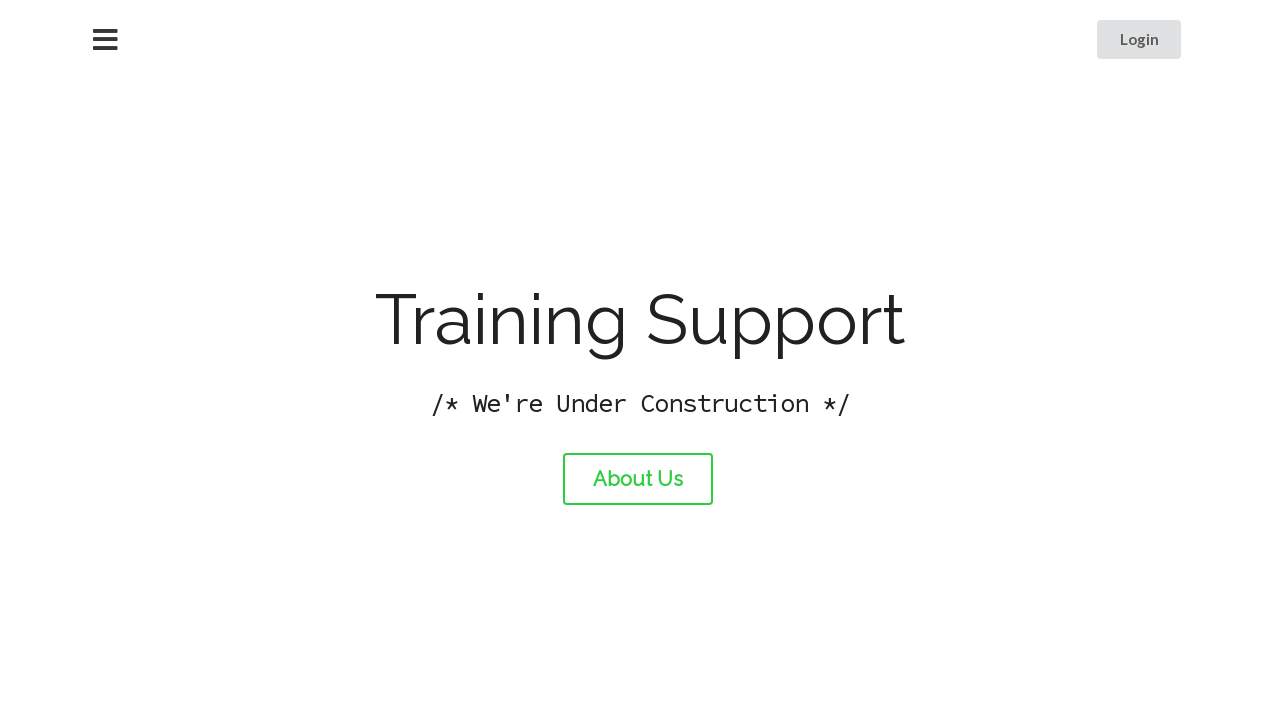

Clicked the about link at (638, 479) on #about-link
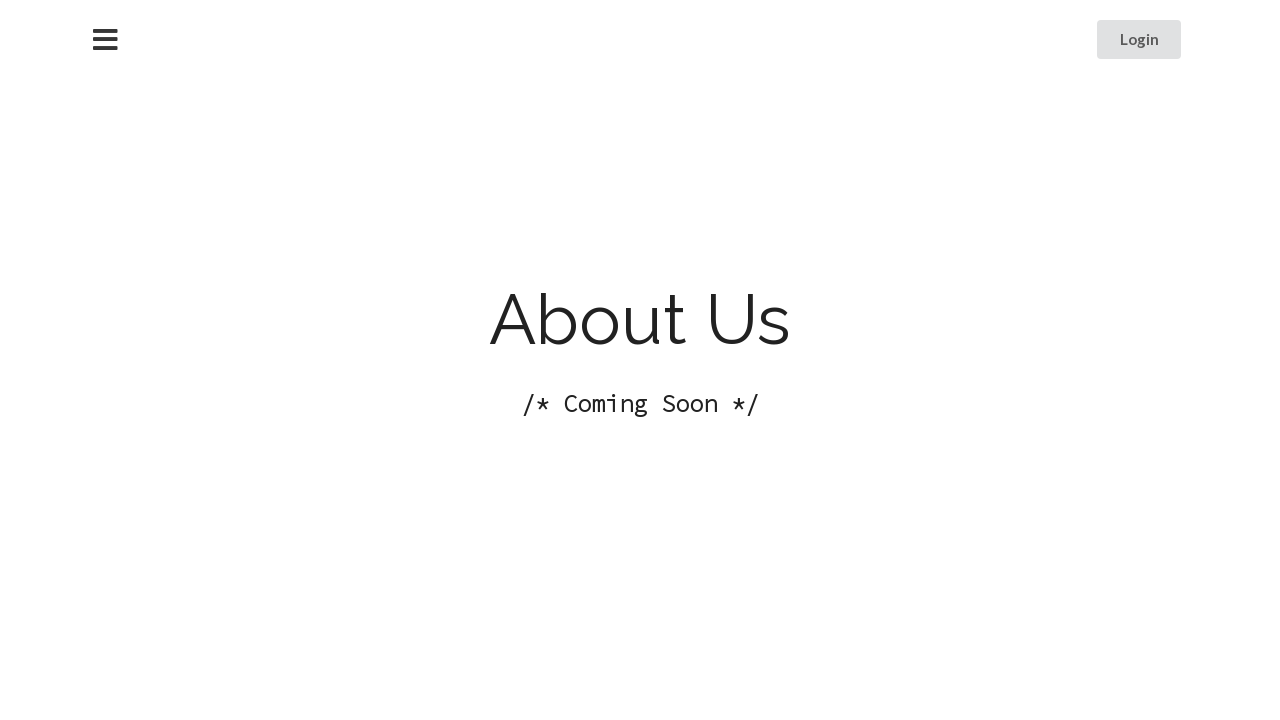

About page loaded and DOM content ready
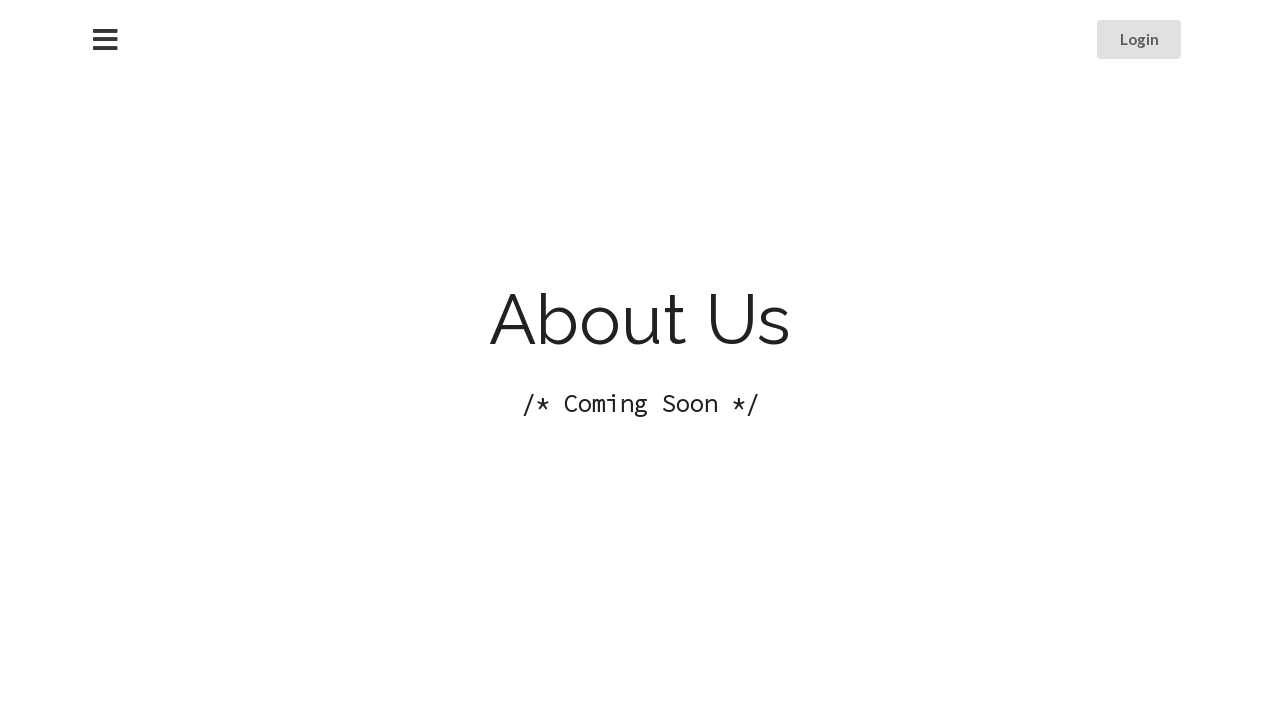

Verified about page title is 'About Training Support'
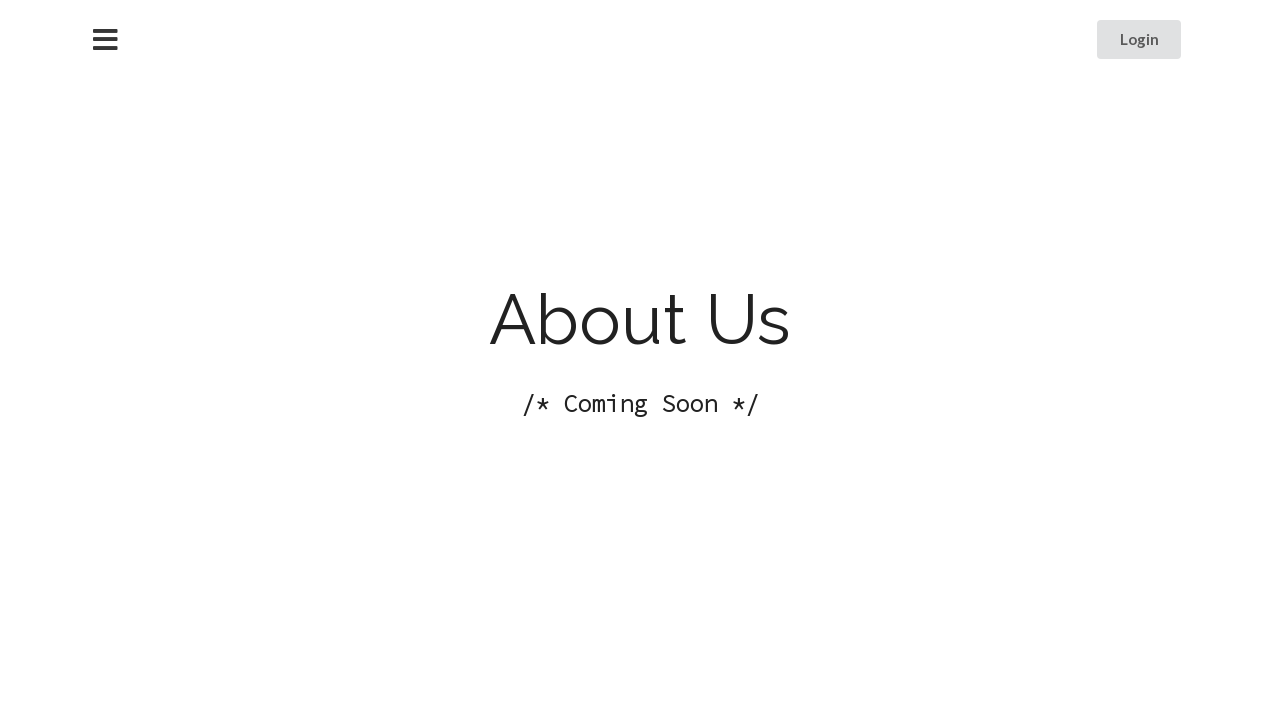

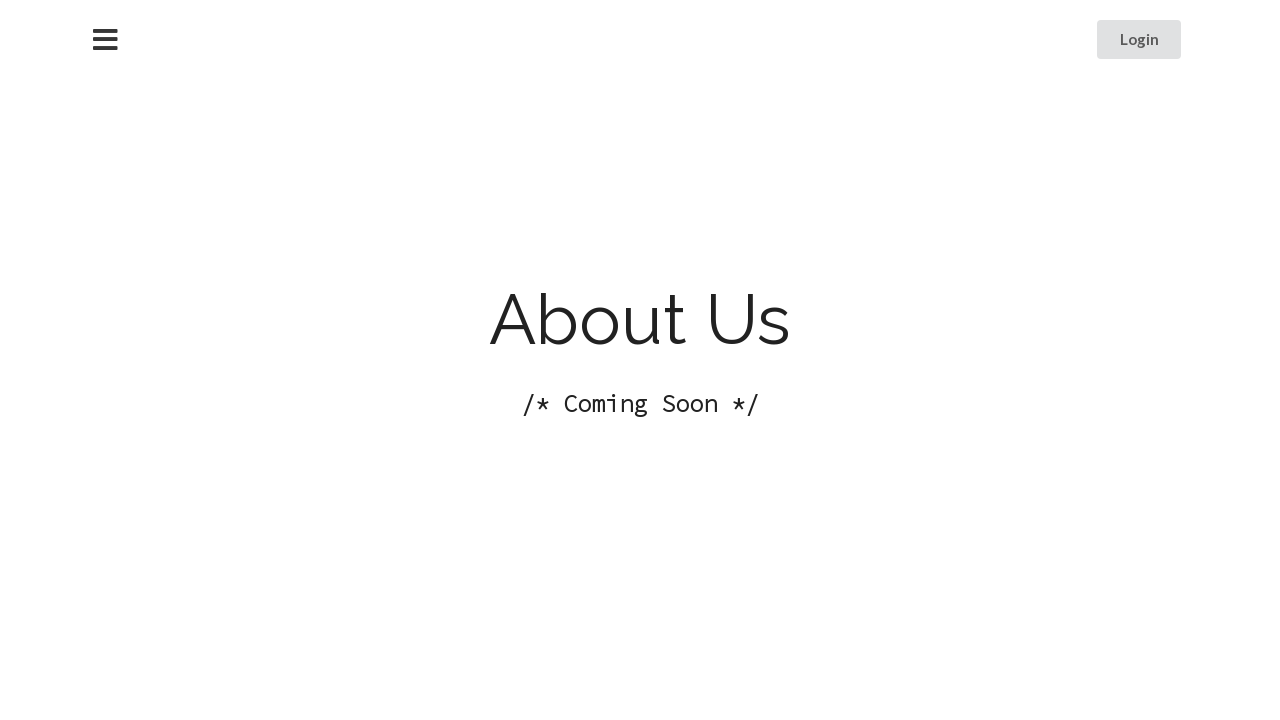